Tests that edits are cancelled when pressing Escape key.

Starting URL: https://demo.playwright.dev/todomvc

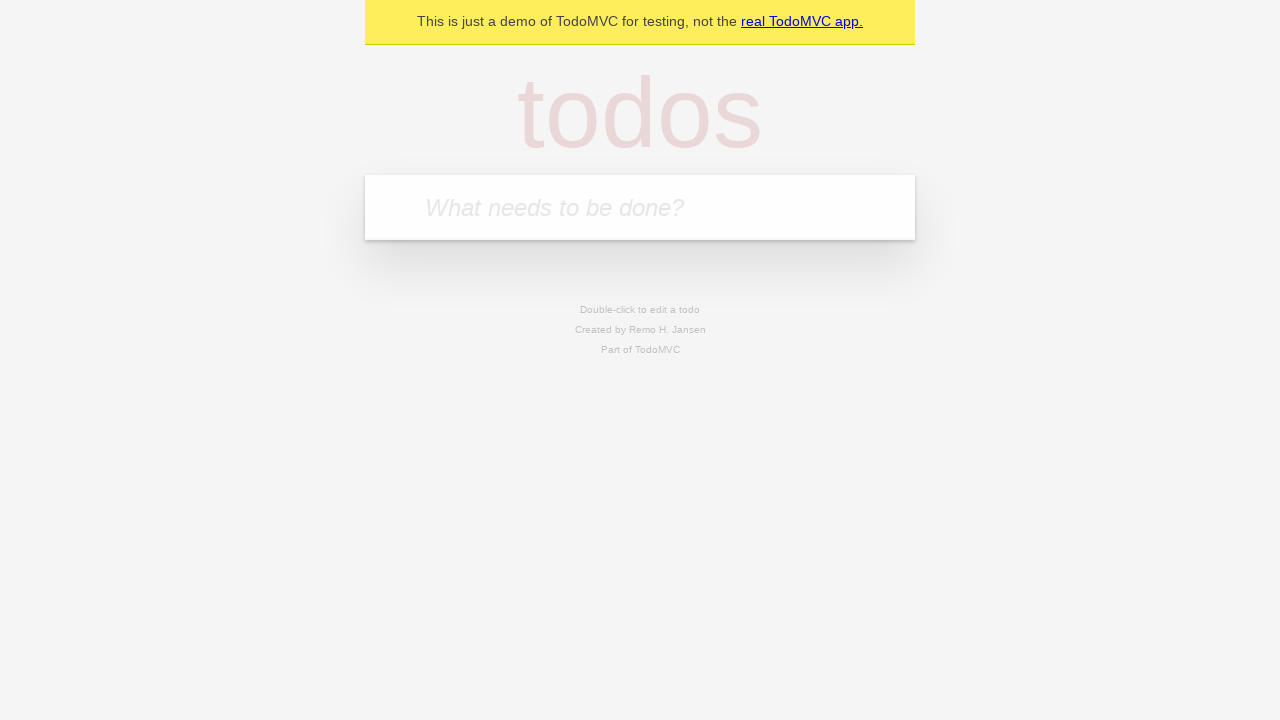

Filled first todo input with 'buy some cheese' on internal:attr=[placeholder="What needs to be done?"i]
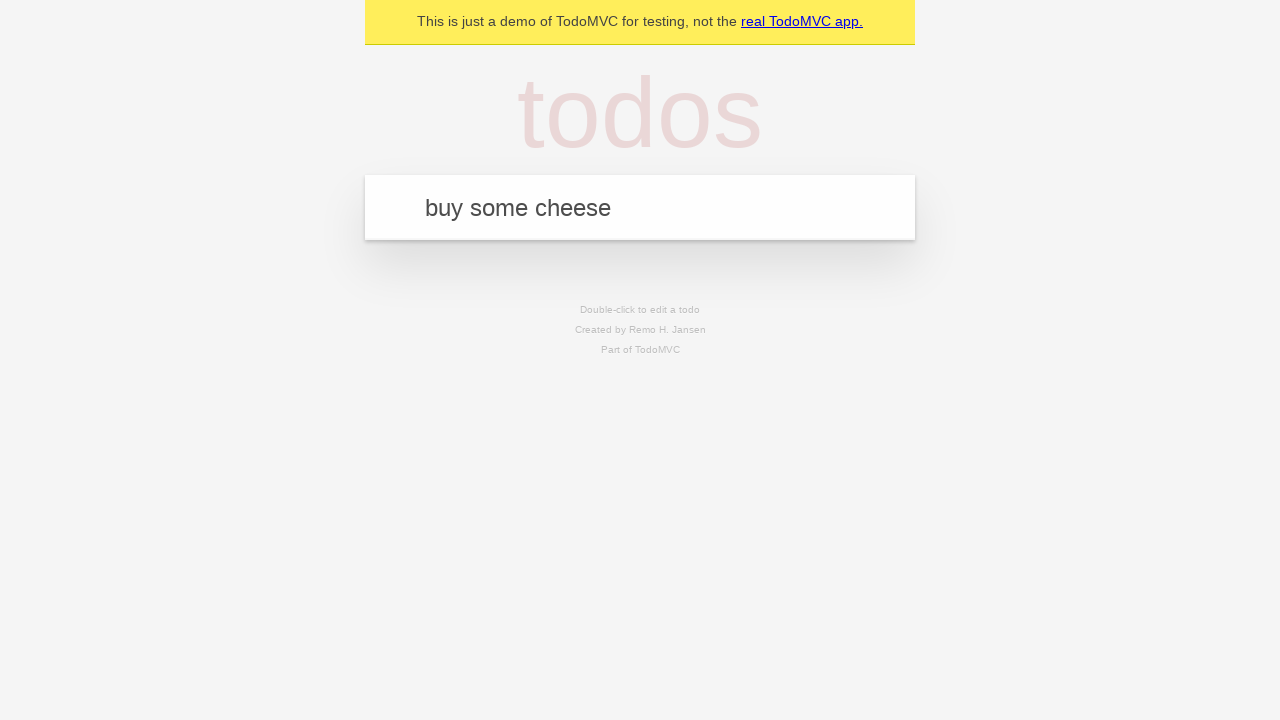

Pressed Enter to create first todo on internal:attr=[placeholder="What needs to be done?"i]
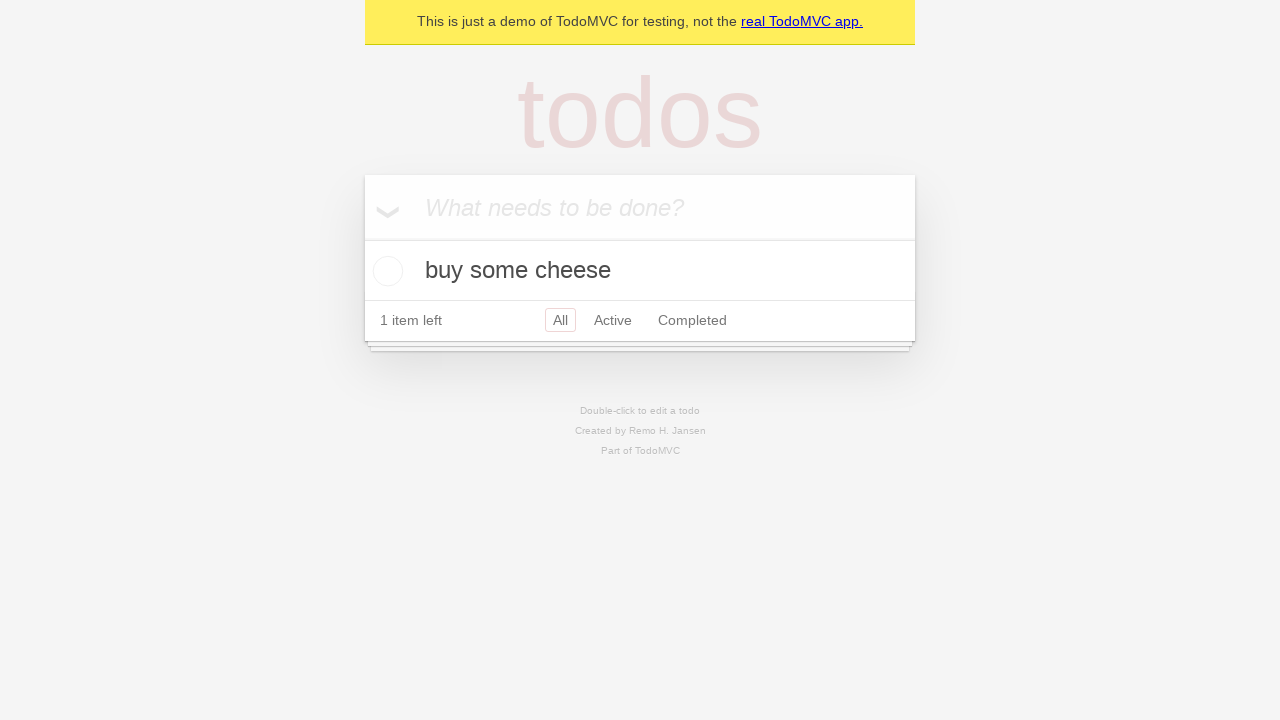

Filled second todo input with 'feed the cat' on internal:attr=[placeholder="What needs to be done?"i]
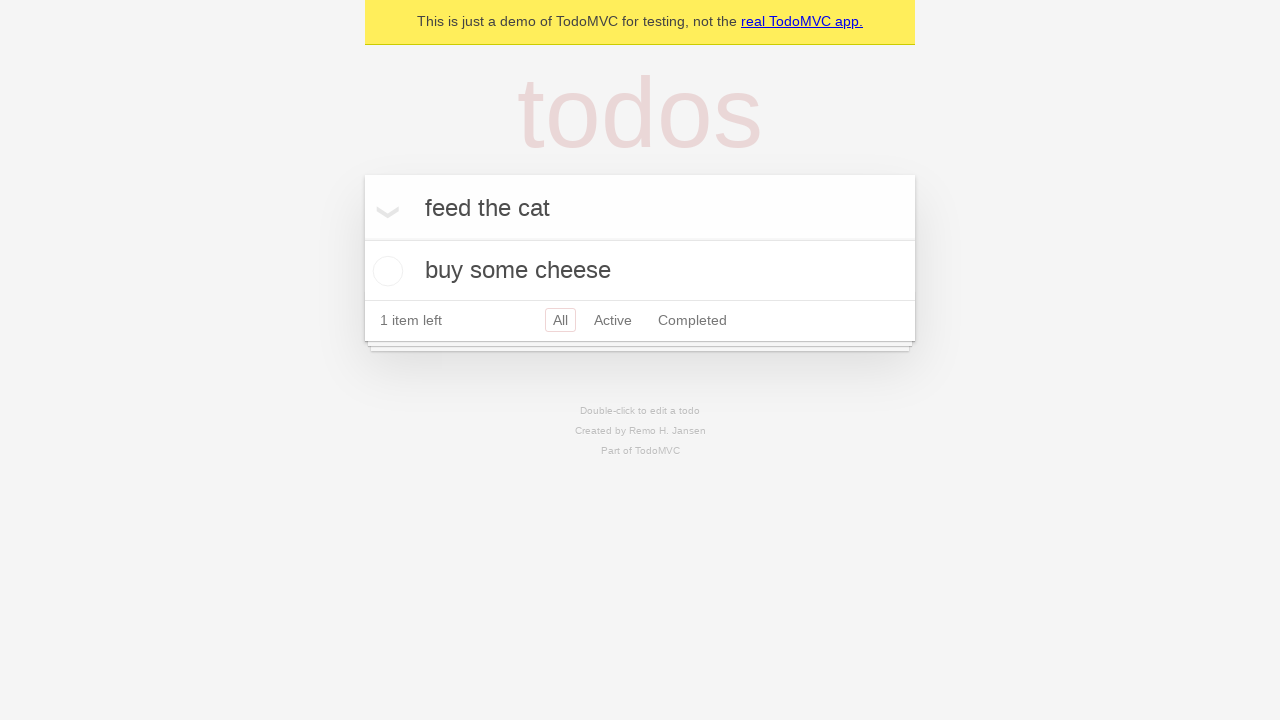

Pressed Enter to create second todo on internal:attr=[placeholder="What needs to be done?"i]
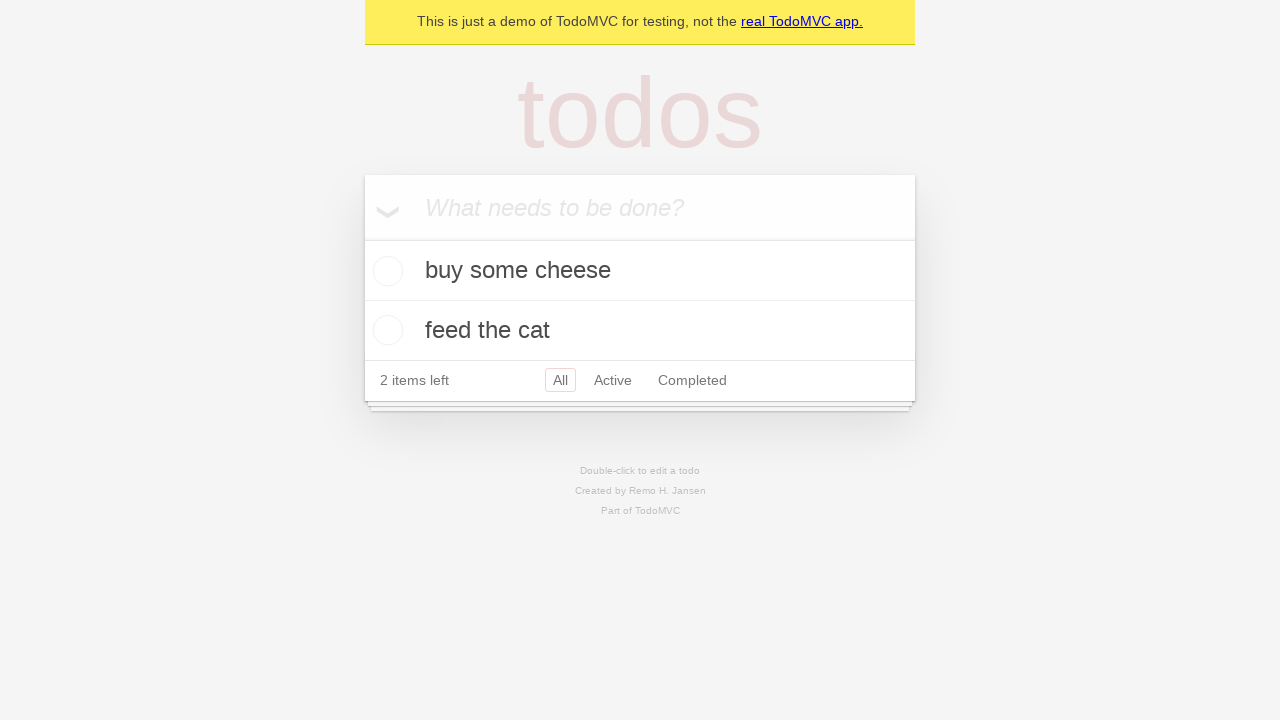

Filled third todo input with 'book a doctors appointment' on internal:attr=[placeholder="What needs to be done?"i]
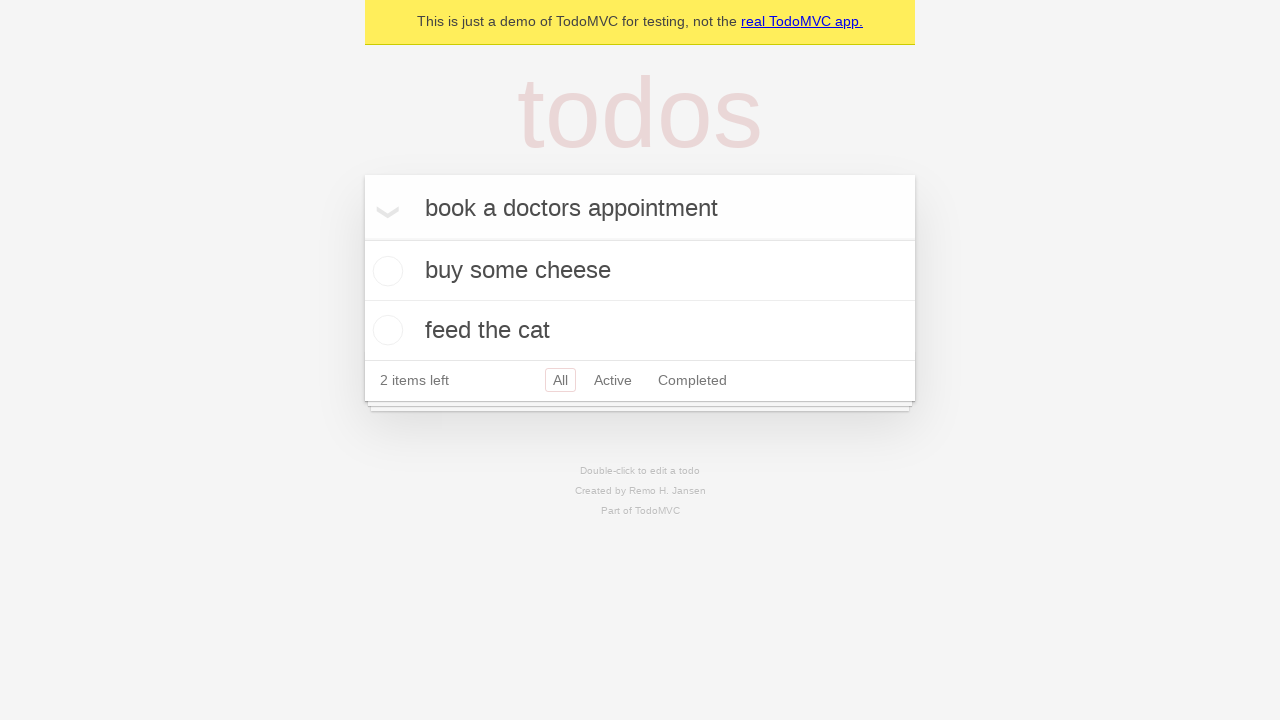

Pressed Enter to create third todo on internal:attr=[placeholder="What needs to be done?"i]
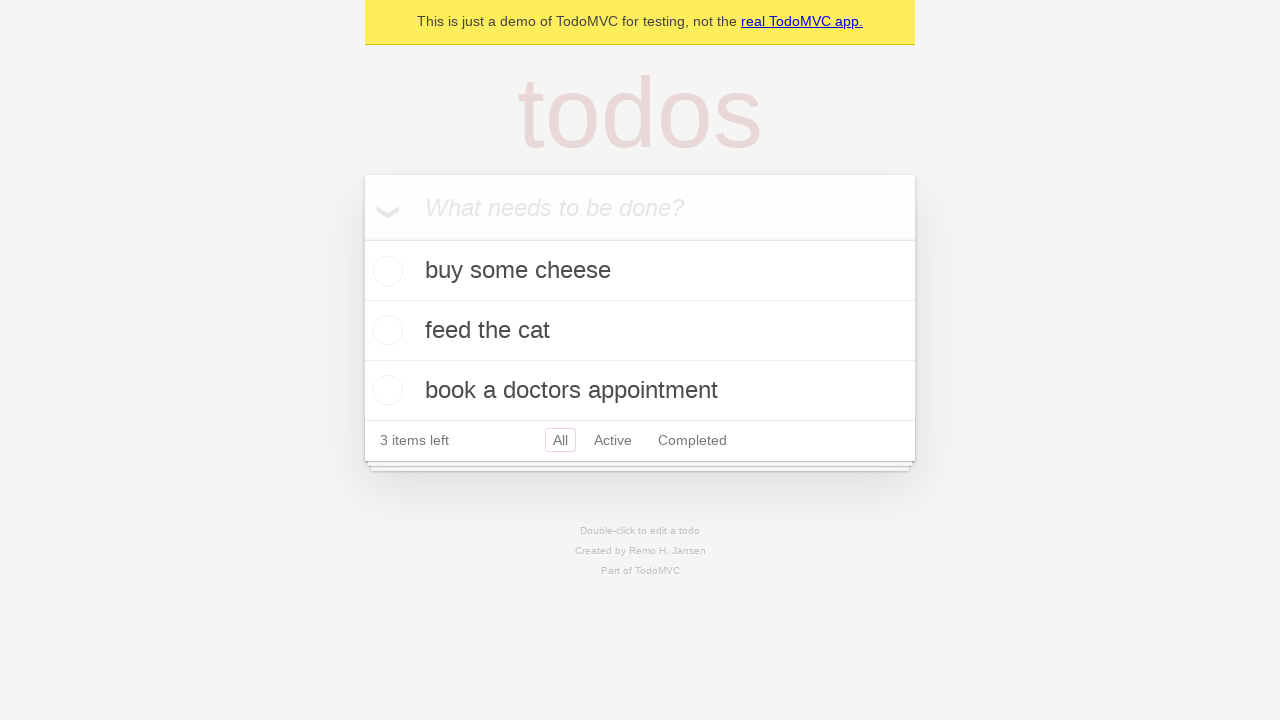

Waited for all 3 todos to be created
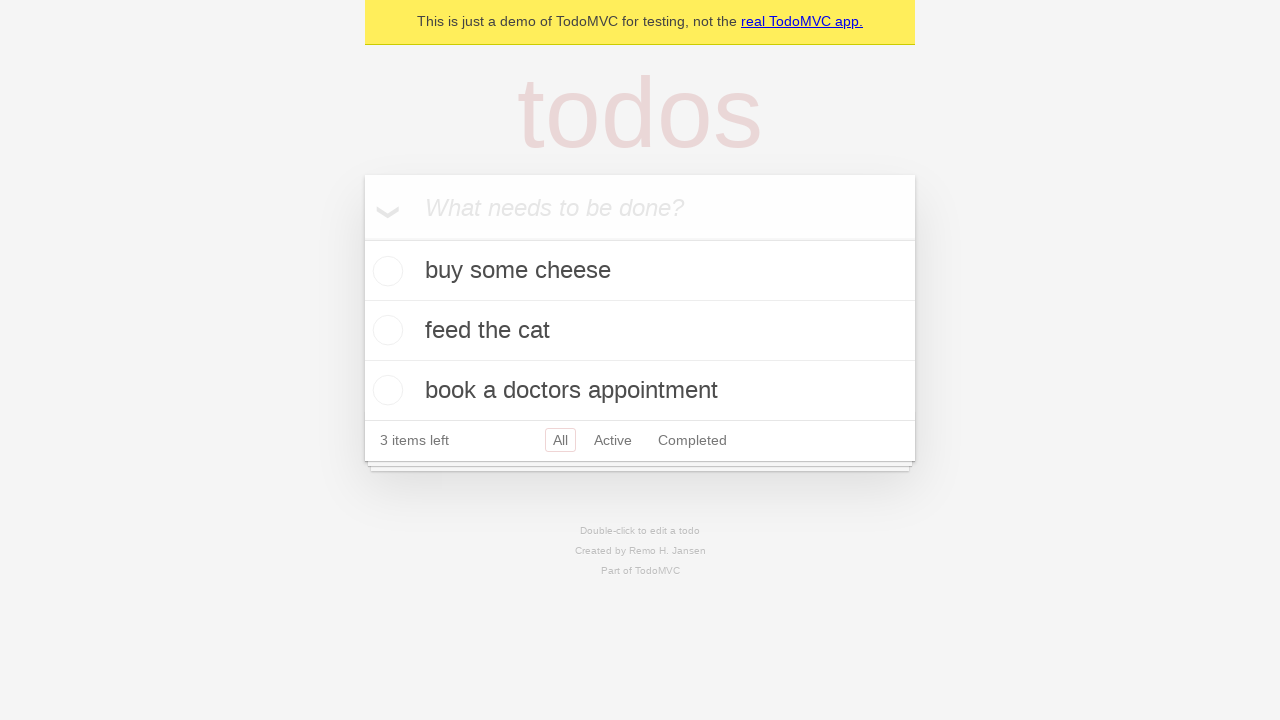

Double-clicked second todo to enter edit mode at (640, 331) on internal:testid=[data-testid="todo-item"s] >> nth=1
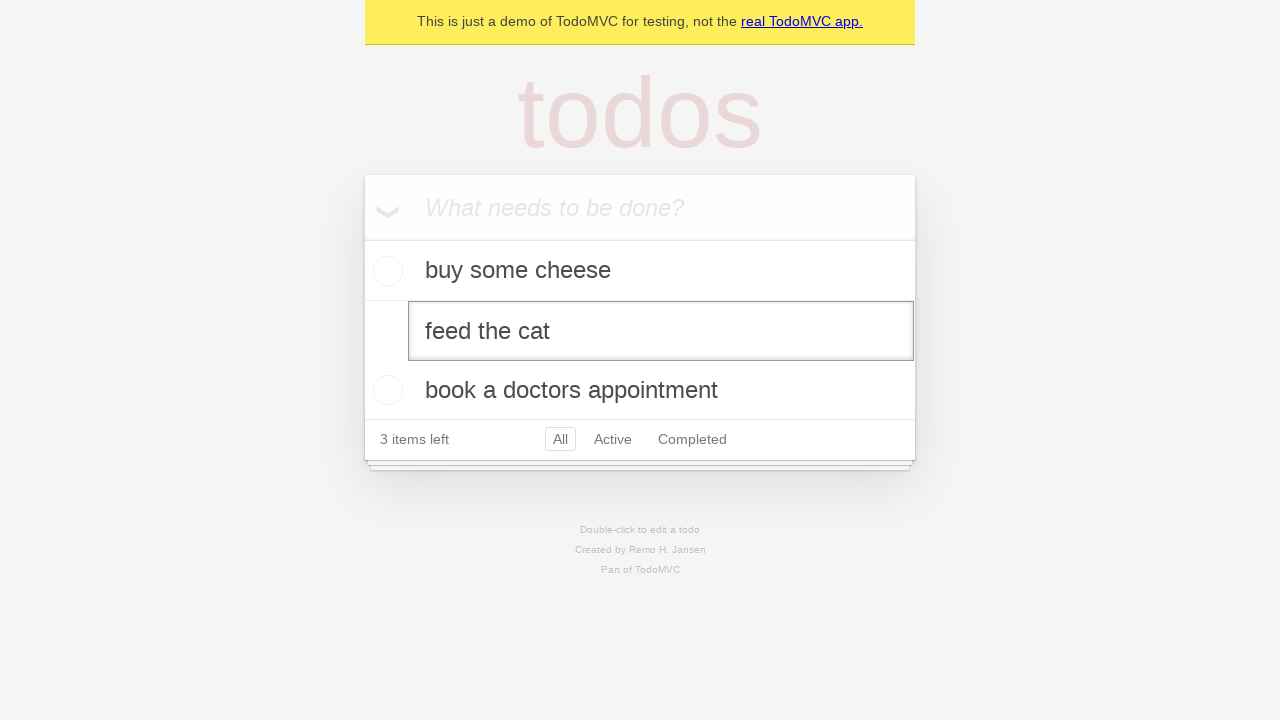

Filled edit field with 'buy some sausages' on internal:testid=[data-testid="todo-item"s] >> nth=1 >> internal:role=textbox[nam
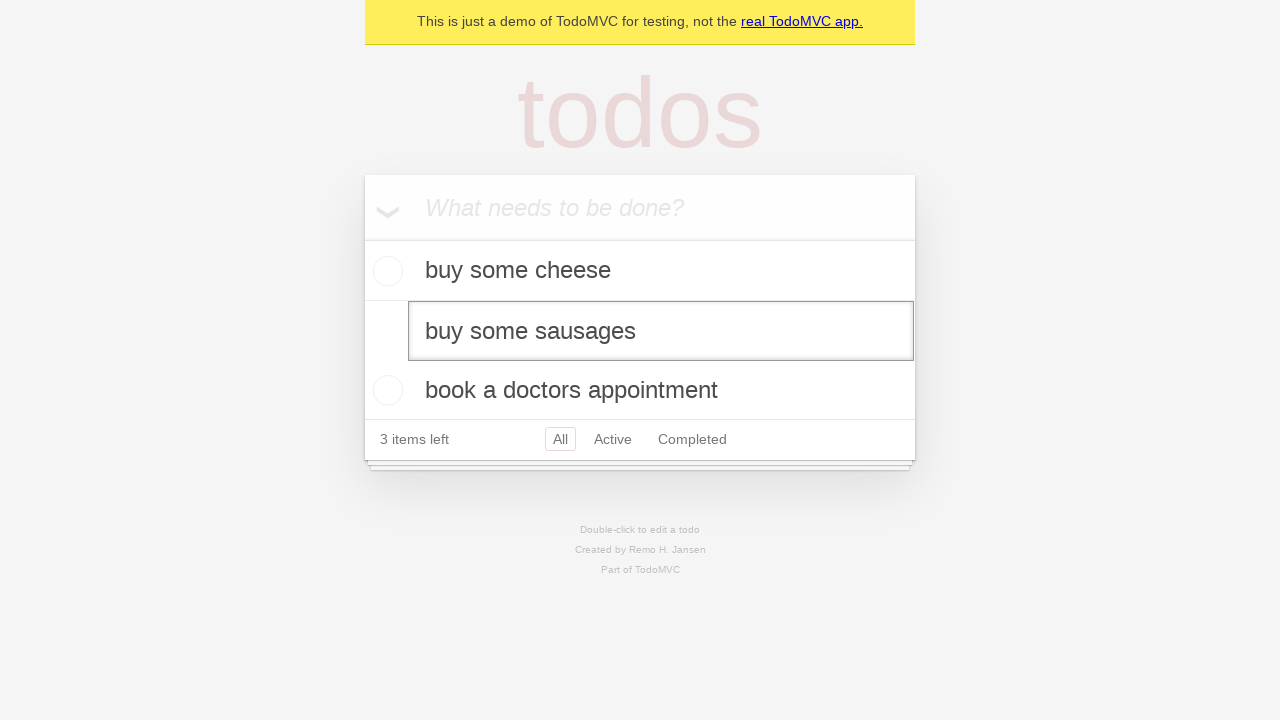

Pressed Escape key to cancel edit on internal:testid=[data-testid="todo-item"s] >> nth=1 >> internal:role=textbox[nam
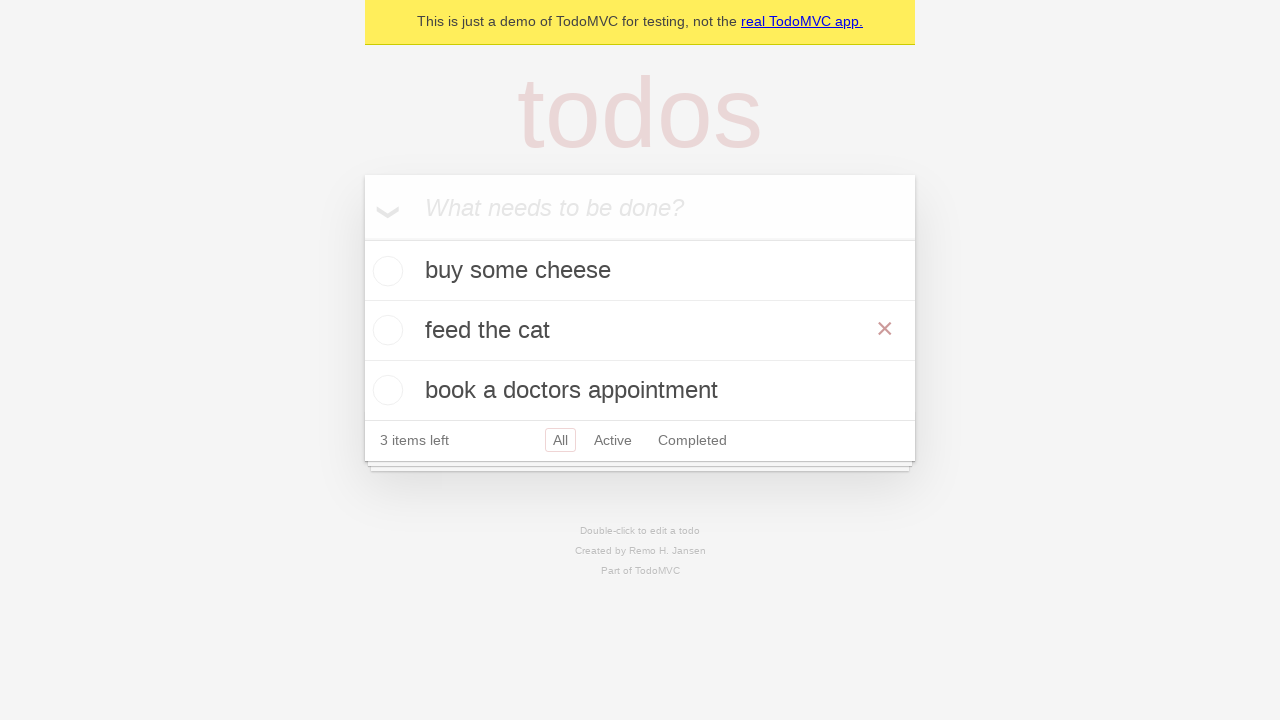

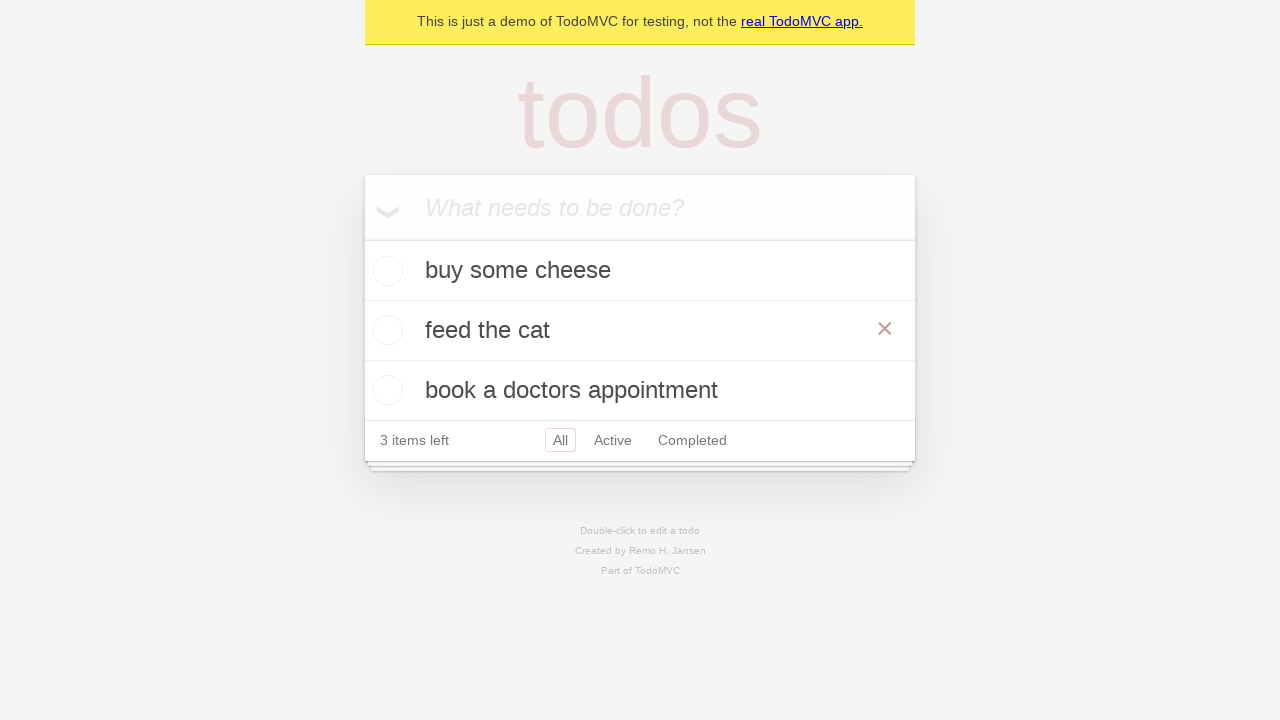